Tests dropdown selection by selecting Option 2 using its value attribute

Starting URL: https://testcenter.techproeducation.com/index.php?page=dropdown

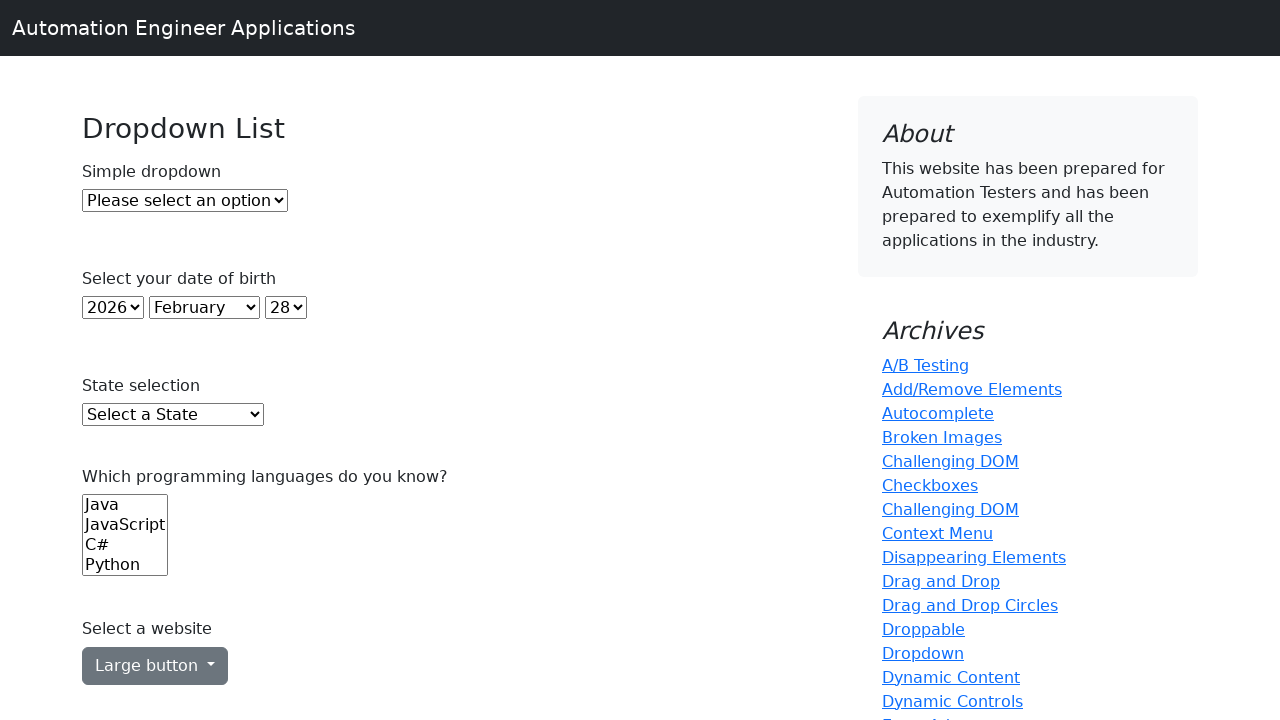

Navigated to dropdown test page
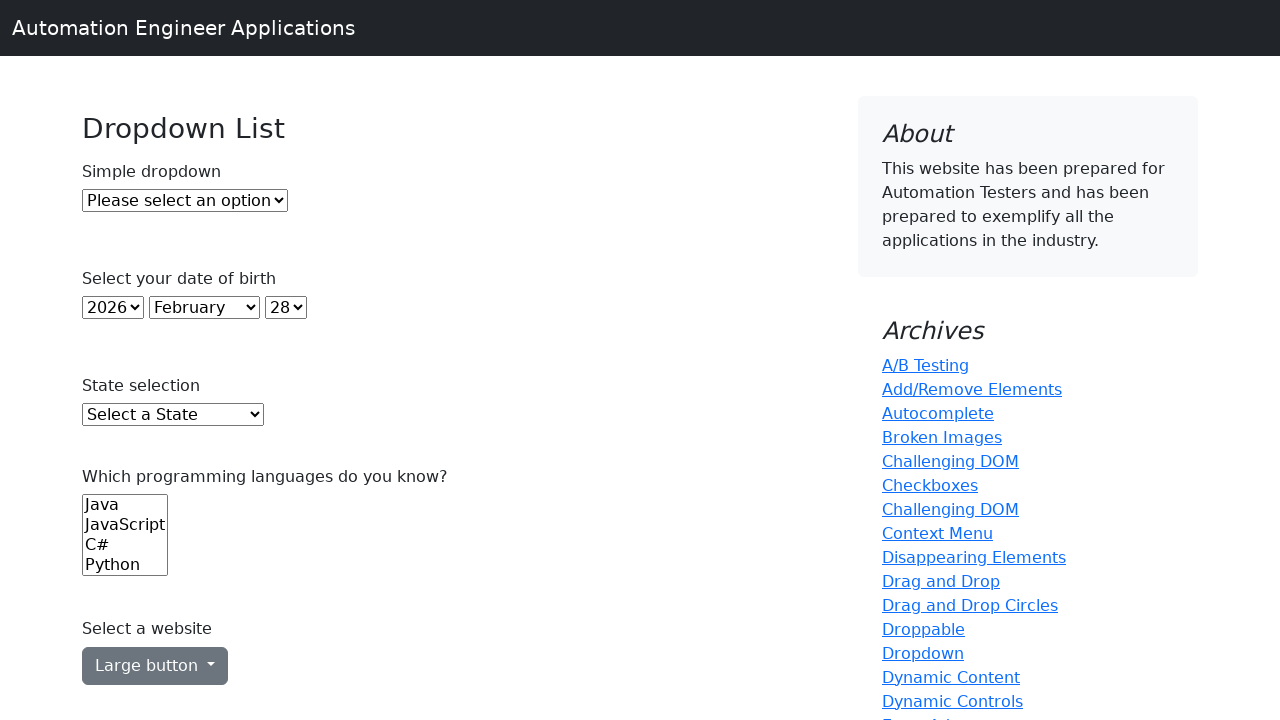

Selected Option 2 from dropdown using value attribute on #dropdown
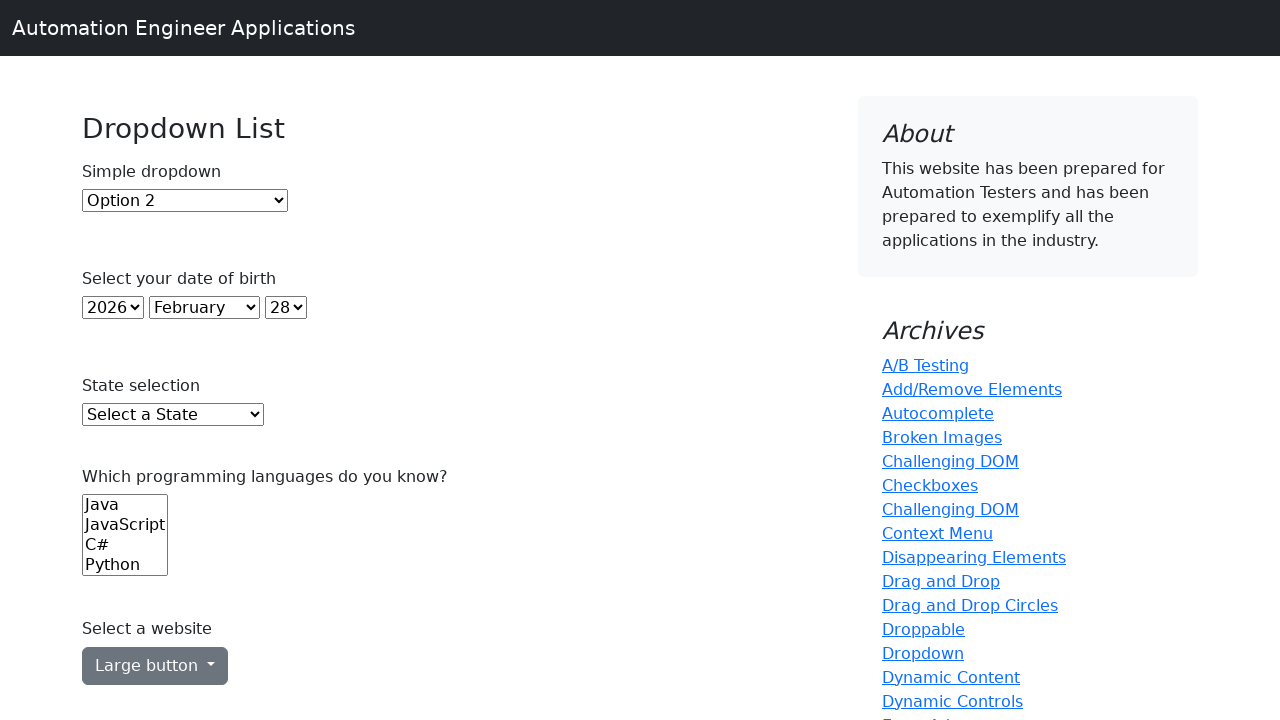

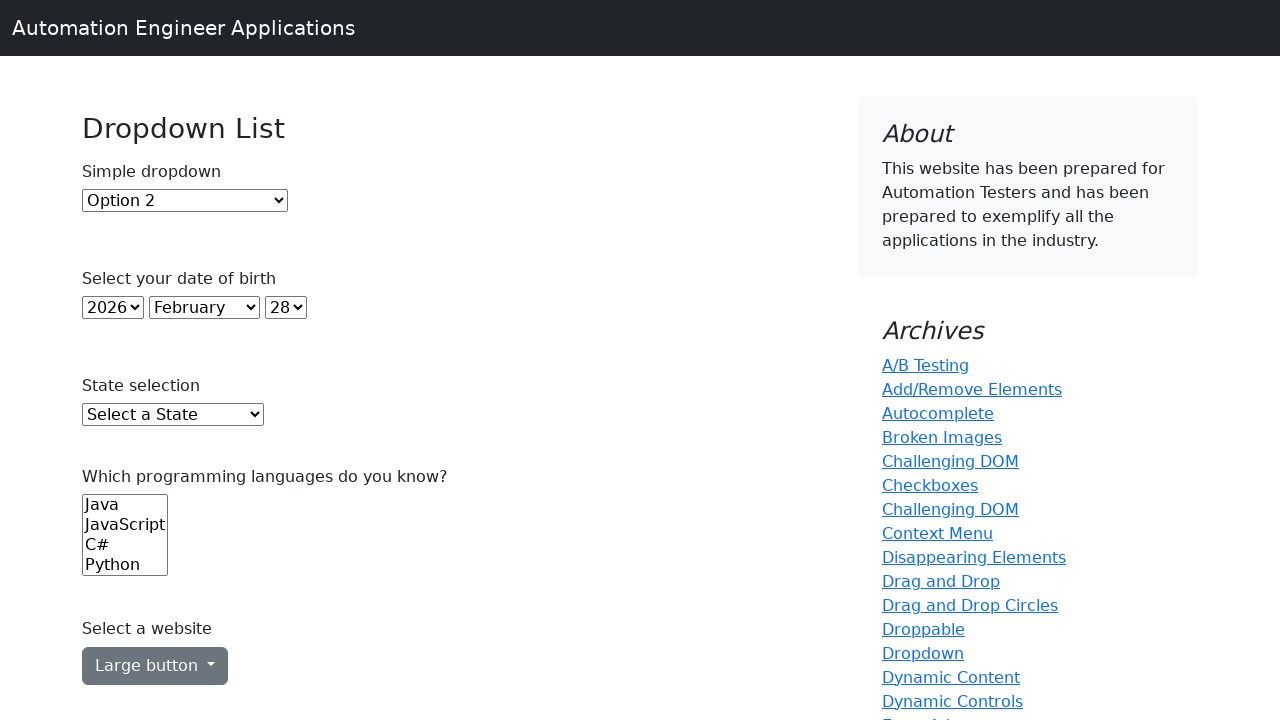